Navigates to the exe.ua website and verifies the page title matches the expected Ukrainian e-commerce store title

Starting URL: https://exe.ua

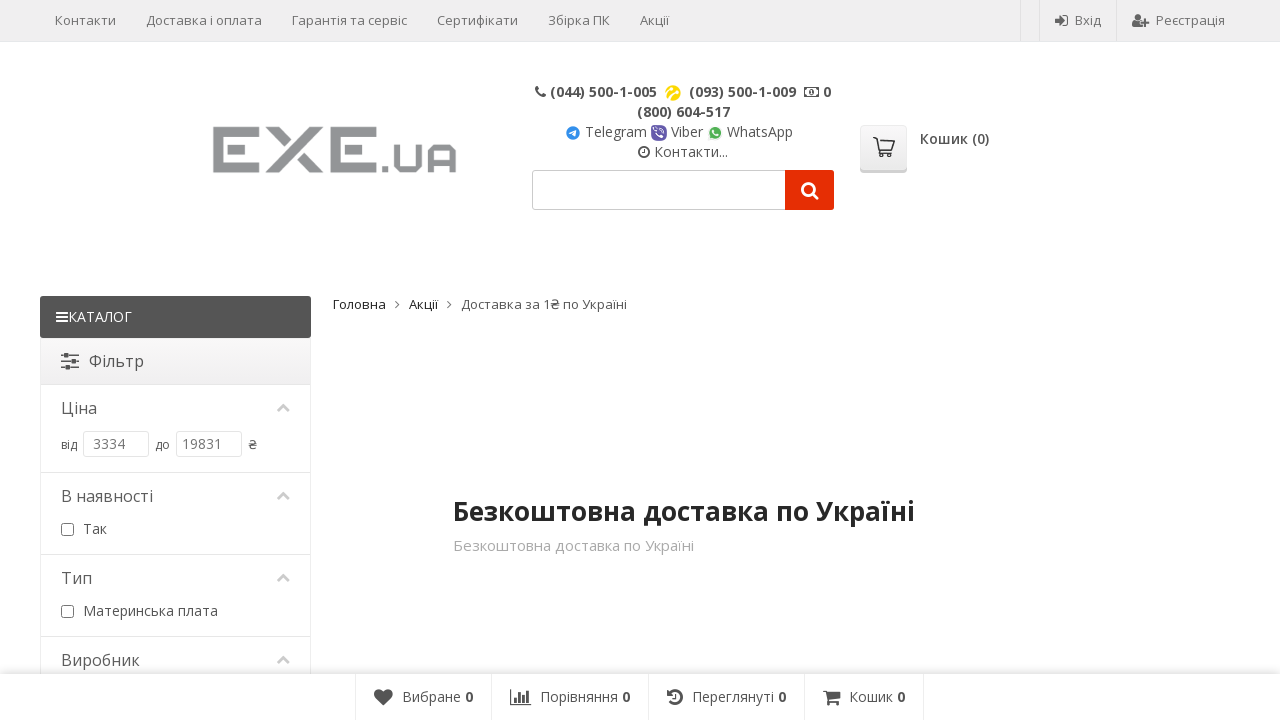

Navigated to exe.ua website
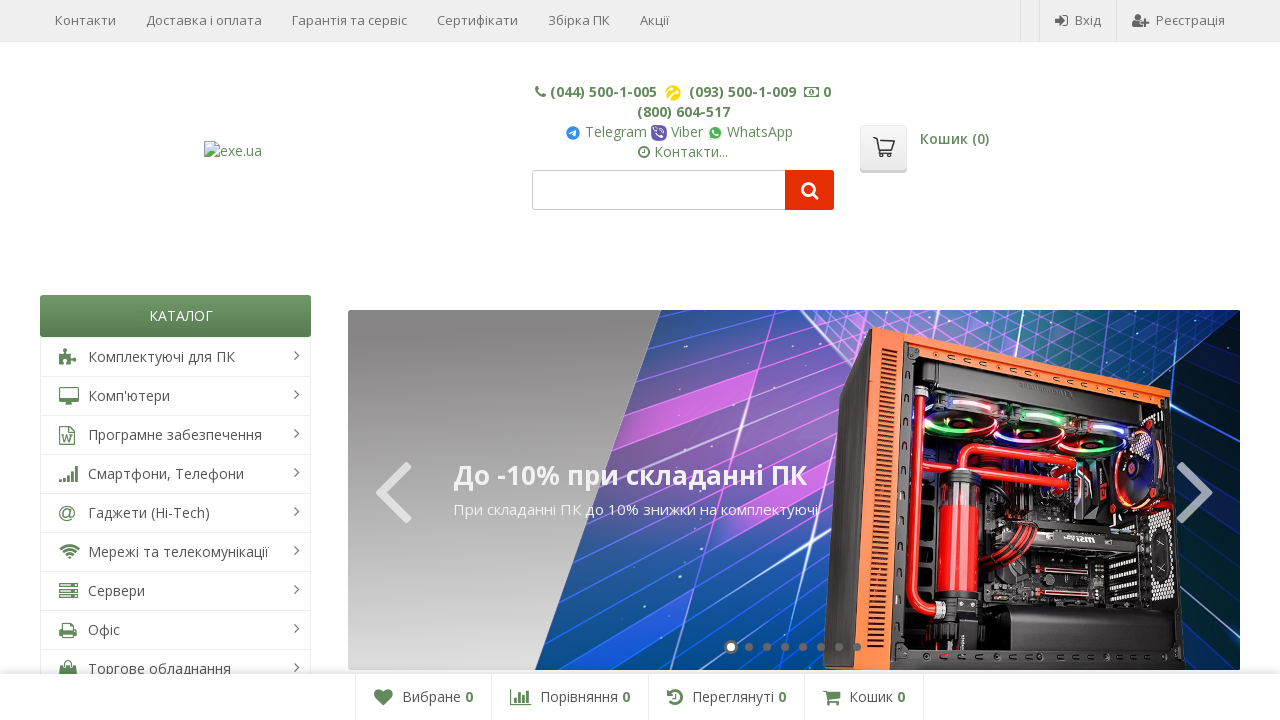

Verified page title matches expected Ukrainian e-commerce store title
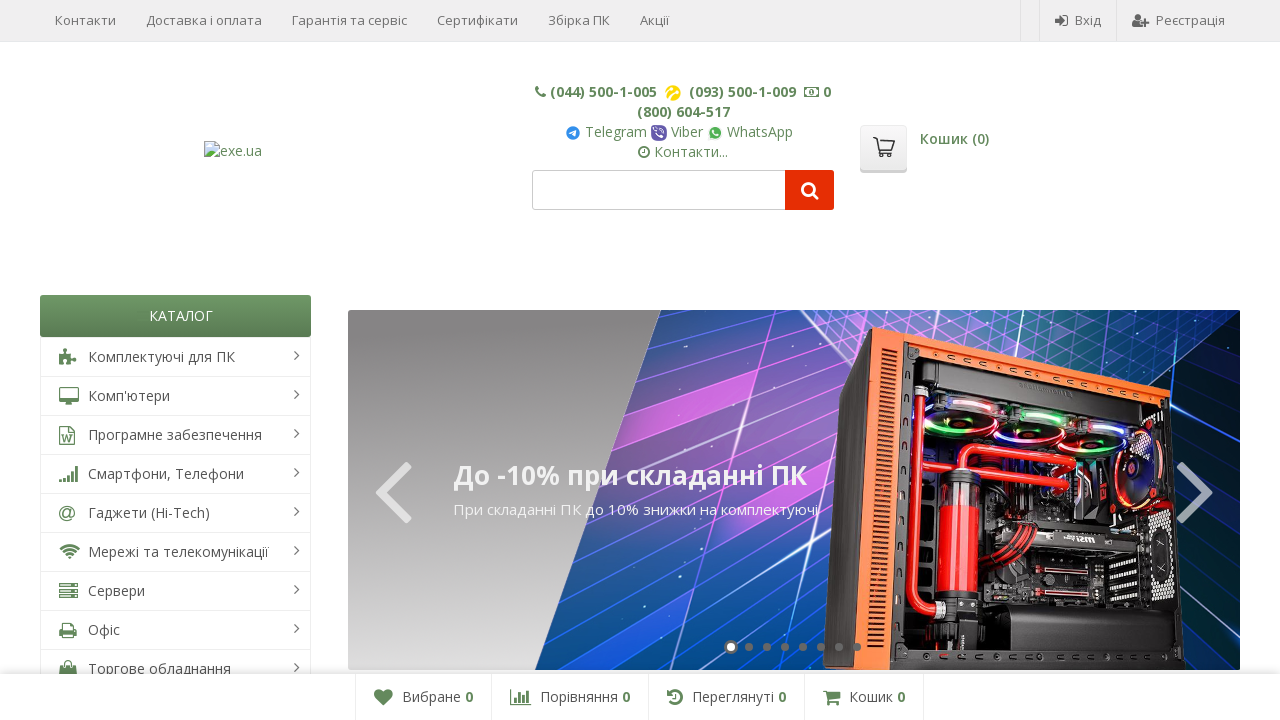

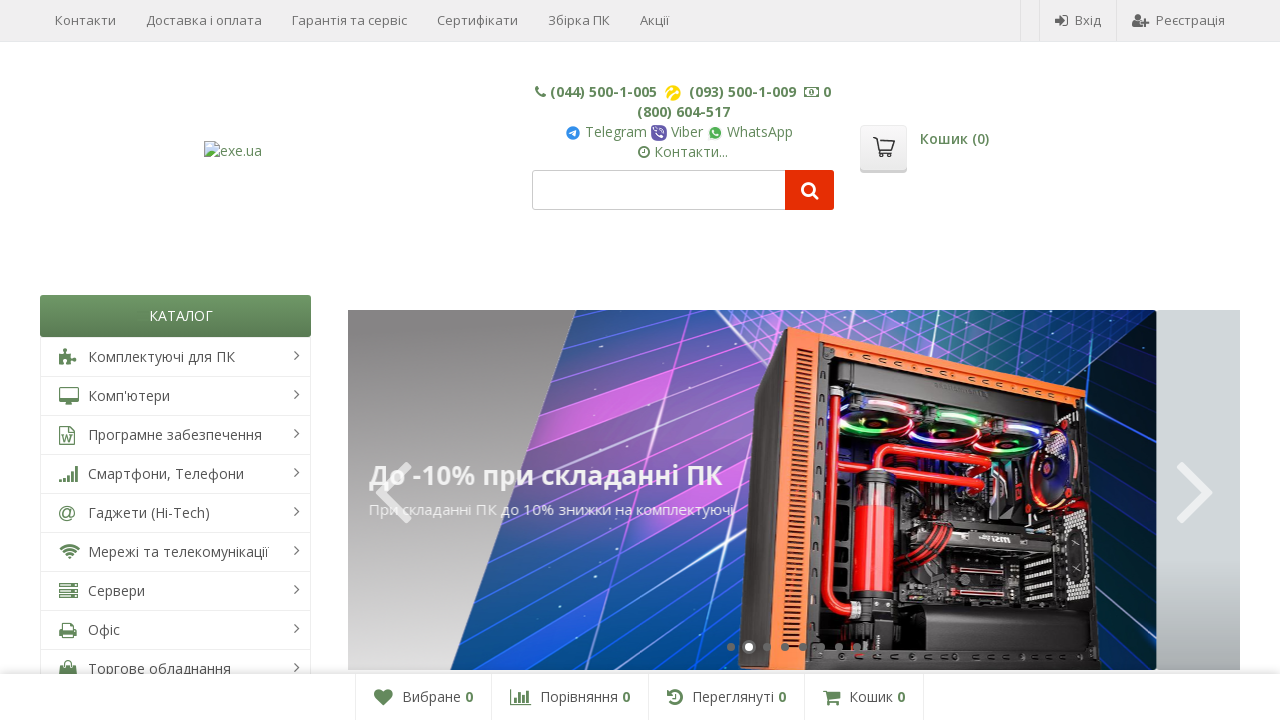